Tests handling of new browser tabs with an alternative approach - clicks link, waits for popup, and reads content from the new page

Starting URL: https://the-internet.herokuapp.com/windows

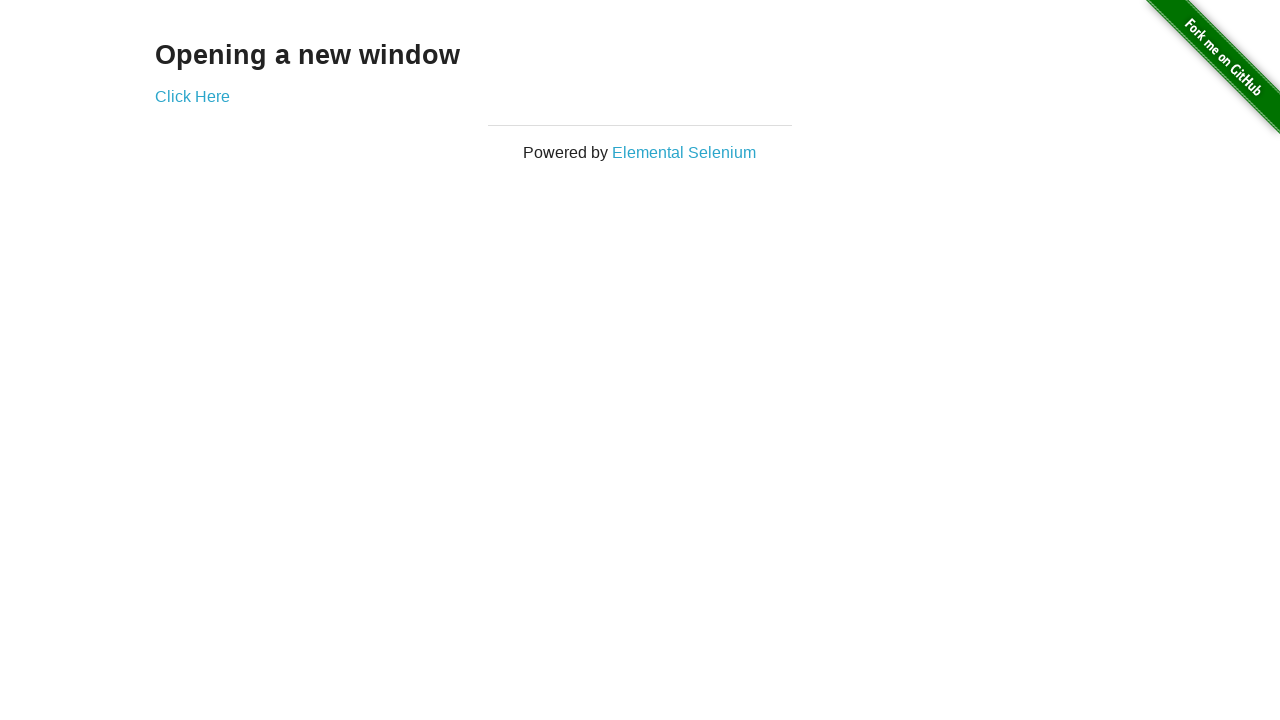

Clicked 'Click Here' link and waited for popup to open at (192, 96) on xpath=//a[normalize-space()="Click Here"]
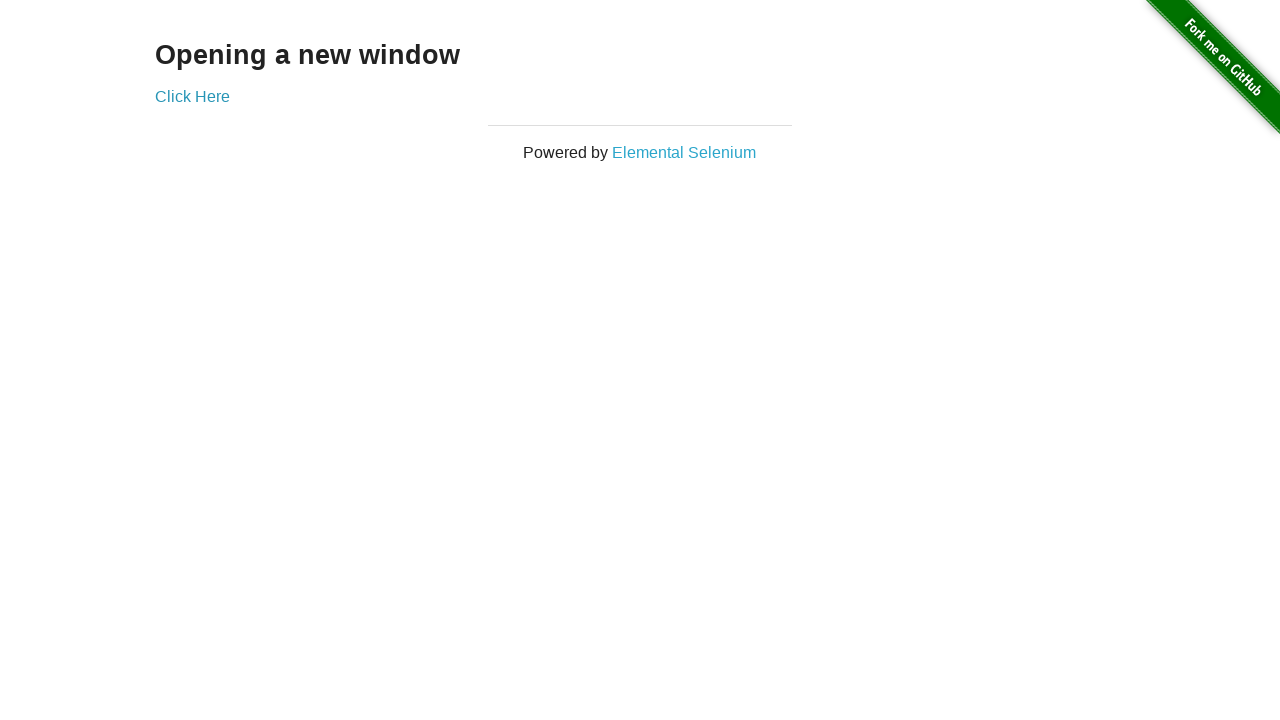

Retrieved new popup page object
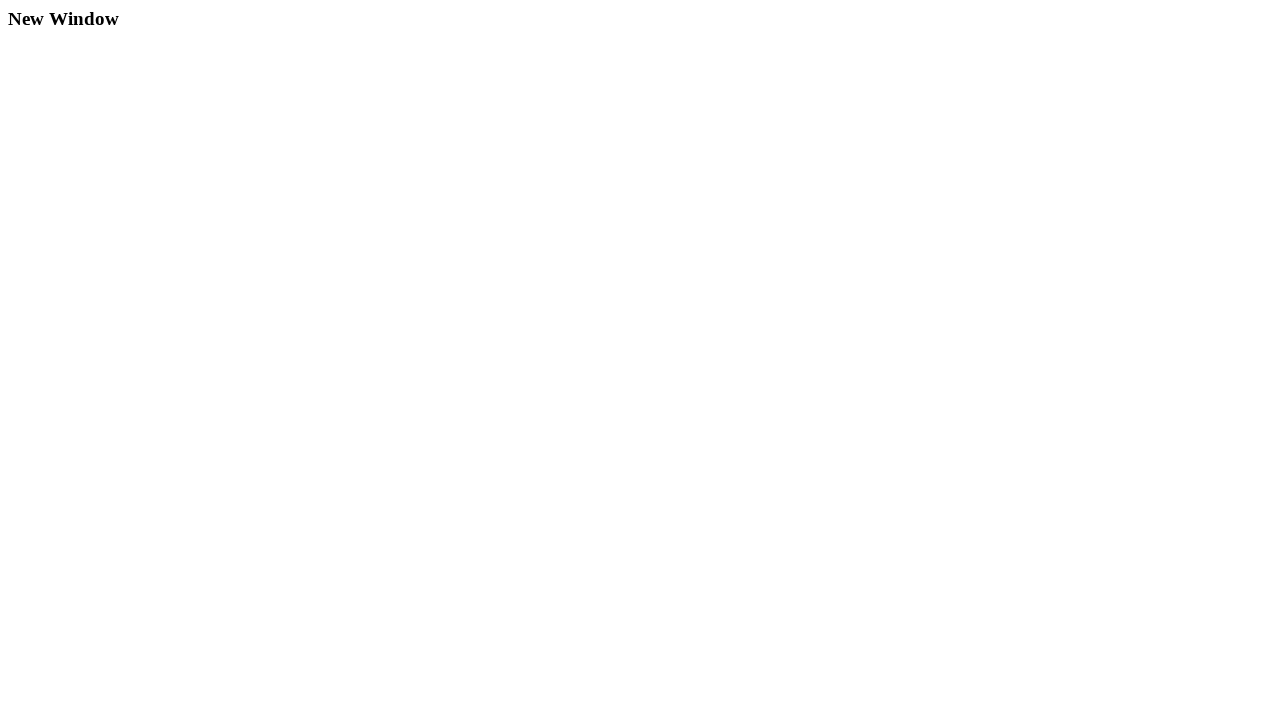

Waited for new page to fully load
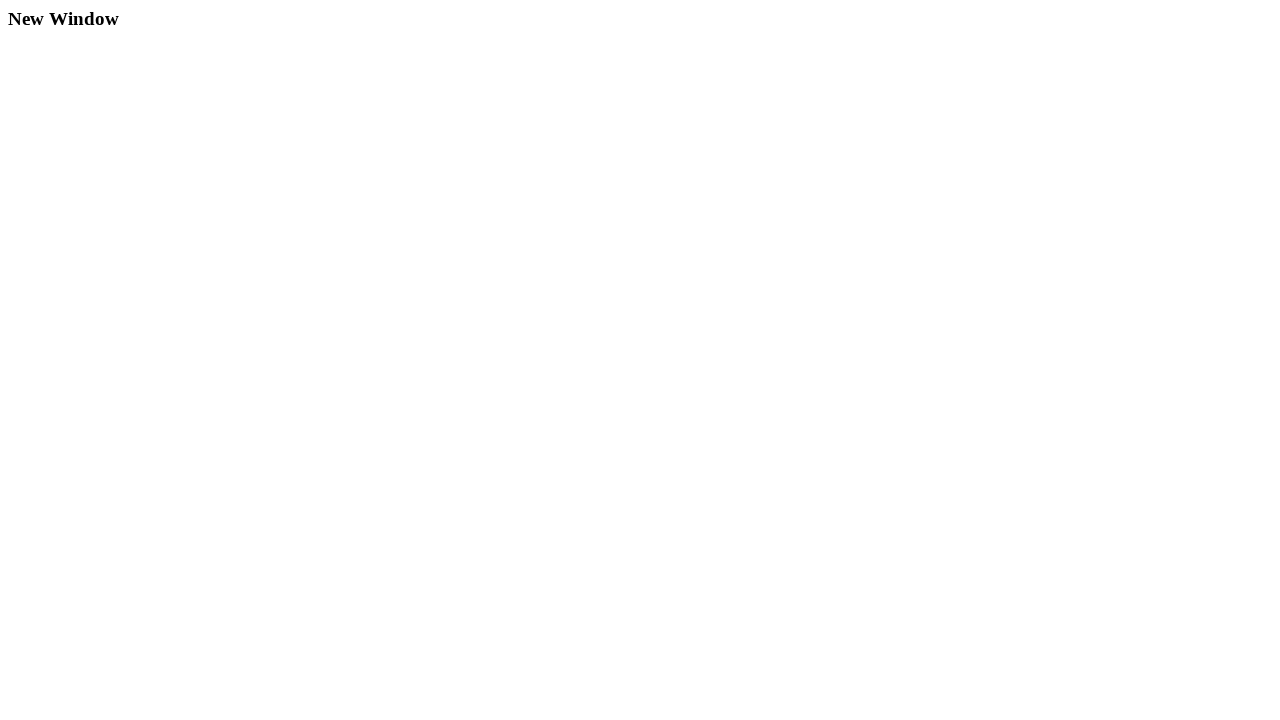

Retrieved text content from new page: 'New Window'
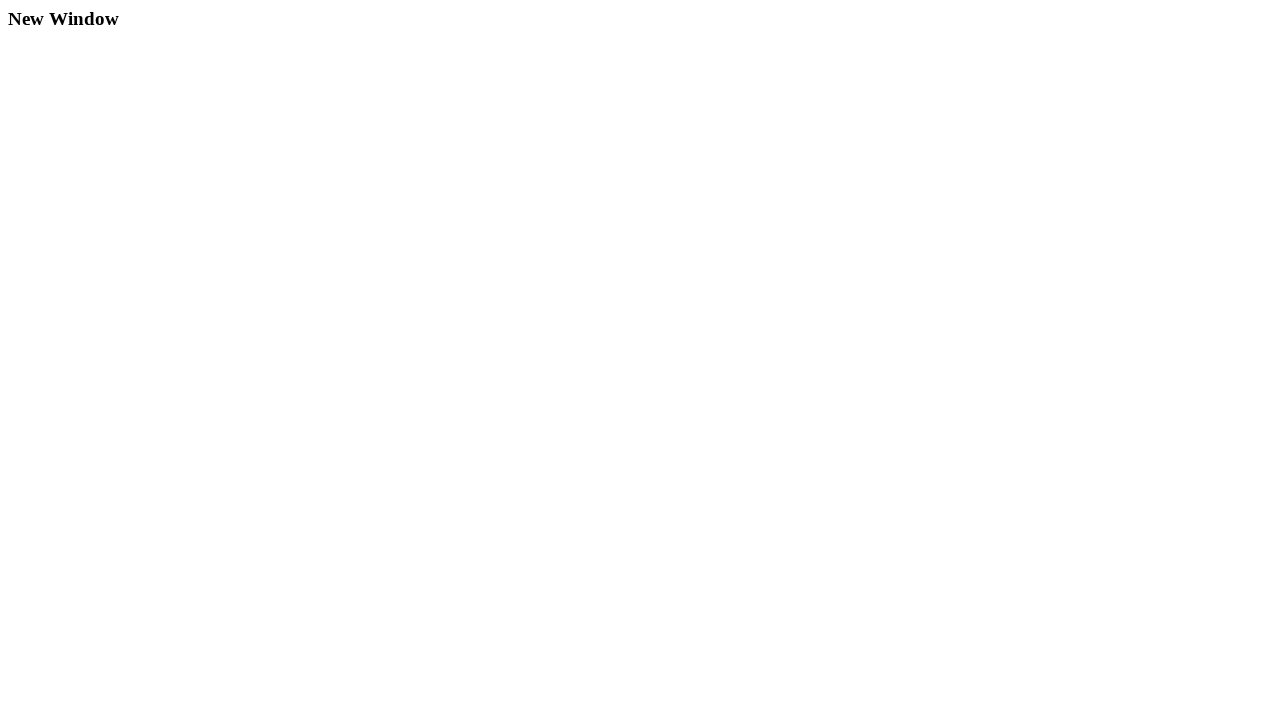

Printed text value to console: 'Text on new page: New Window'
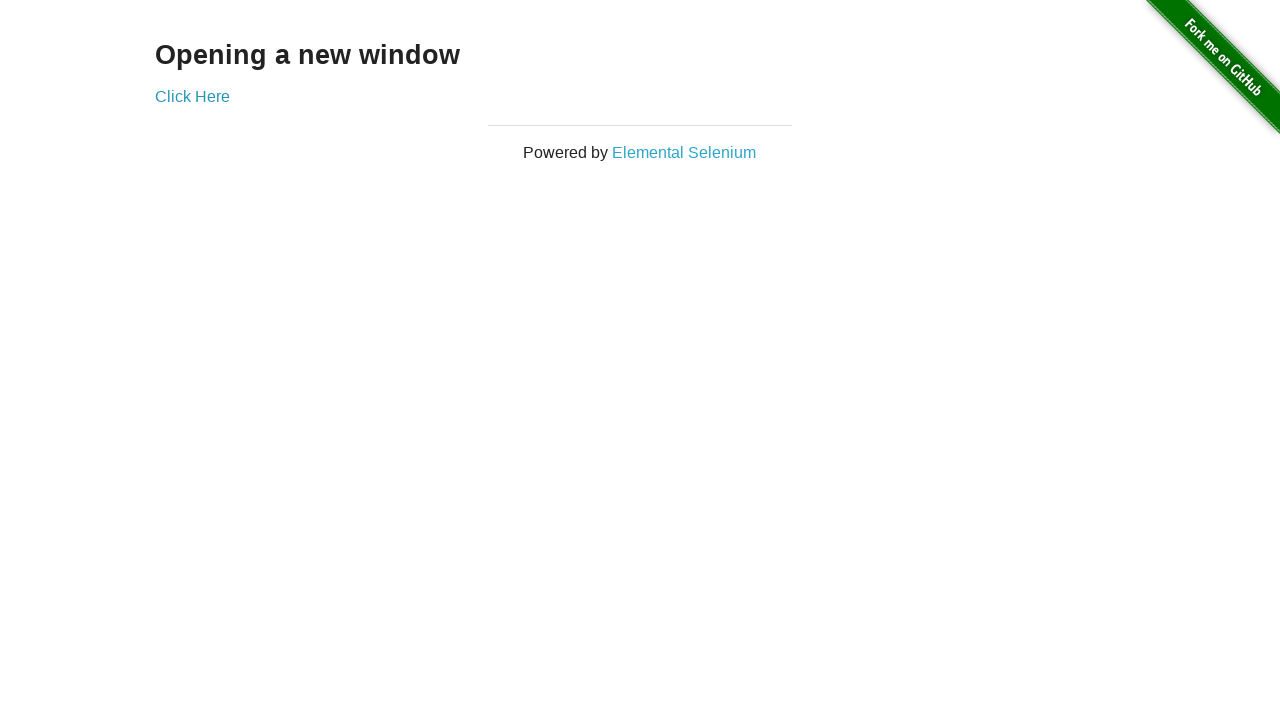

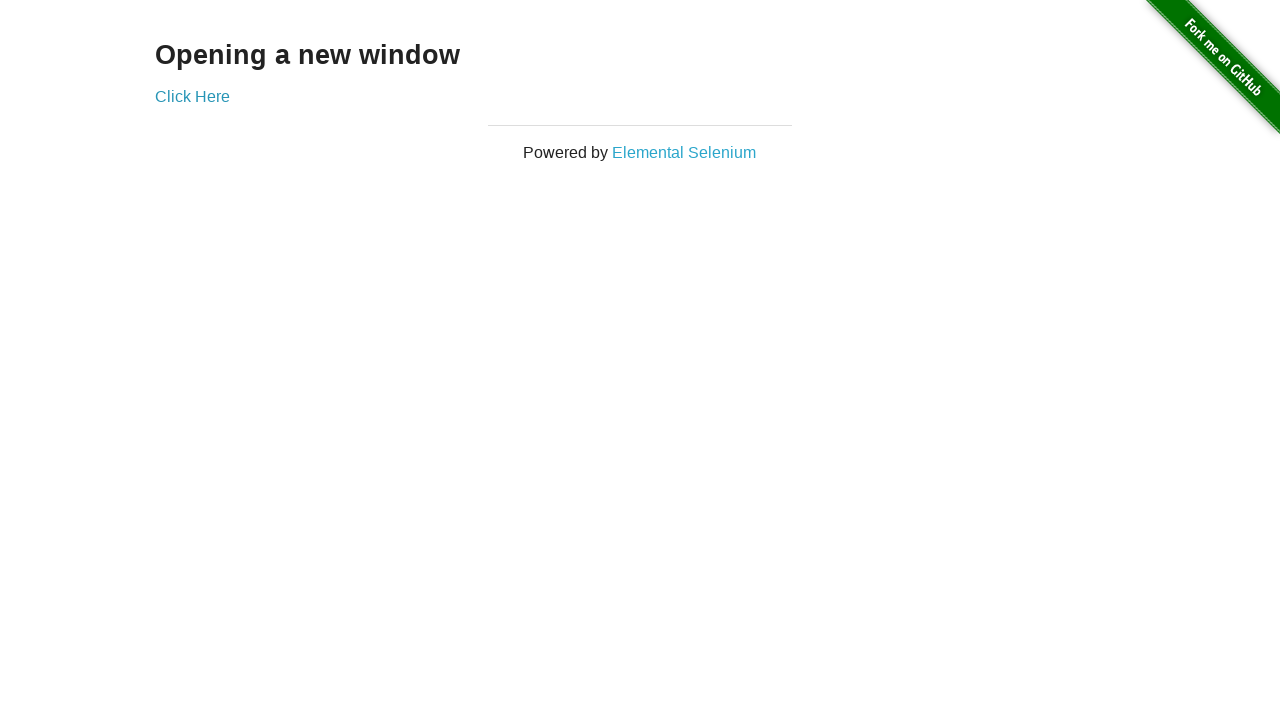